Verifies that the product listing page displays exactly 6 products

Starting URL: https://www.saucedemo.com/

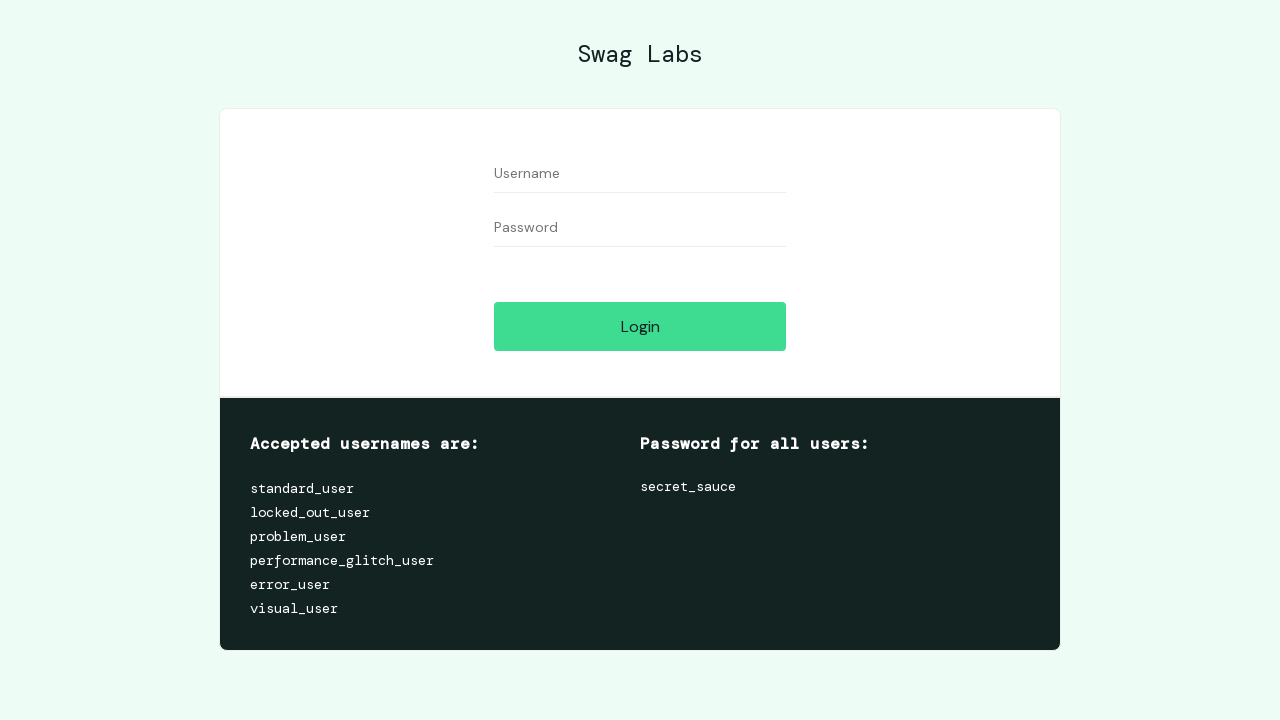

Filled username field with 'standard_user' on #user-name
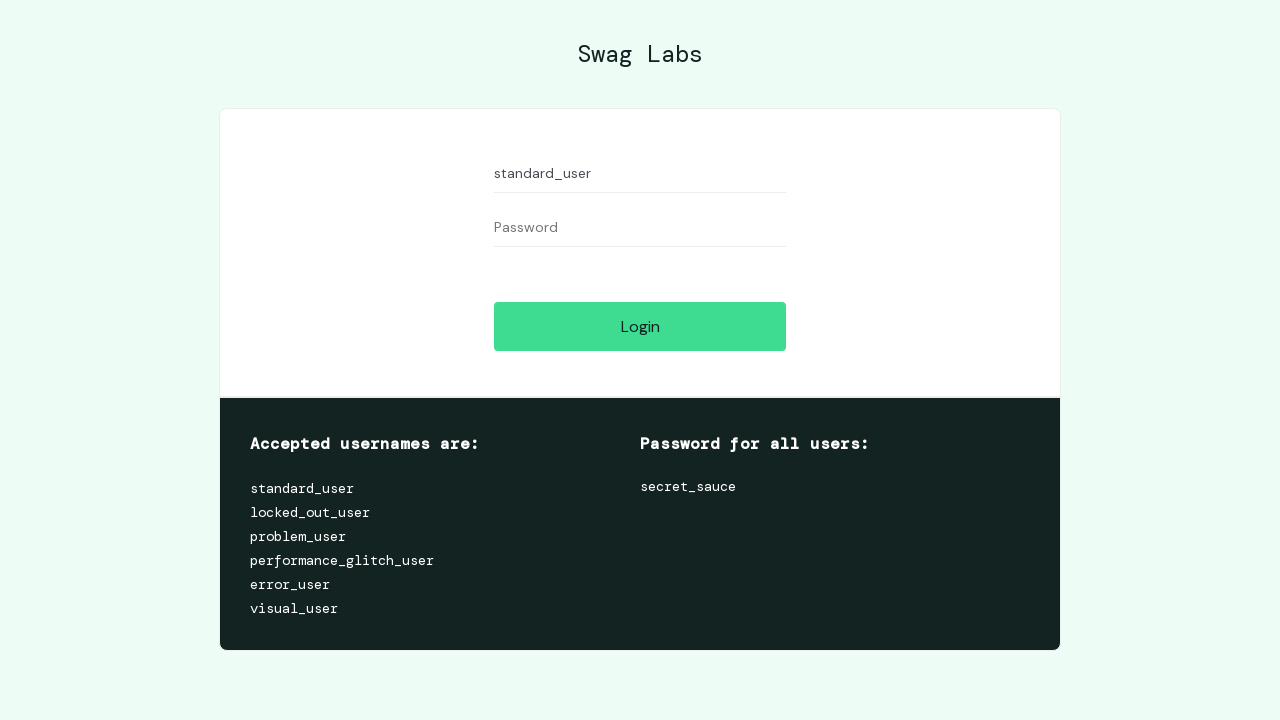

Filled password field with 'secret_sauce' on #password
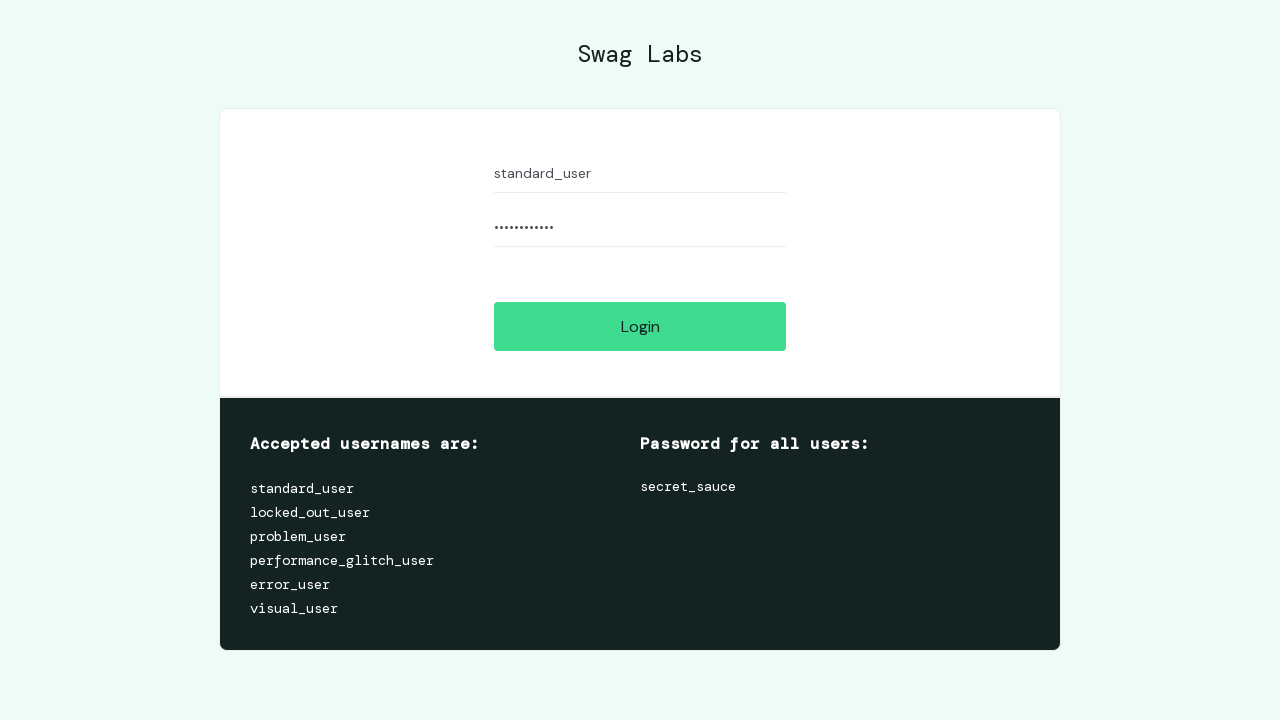

Clicked login button at (640, 326) on #login-button
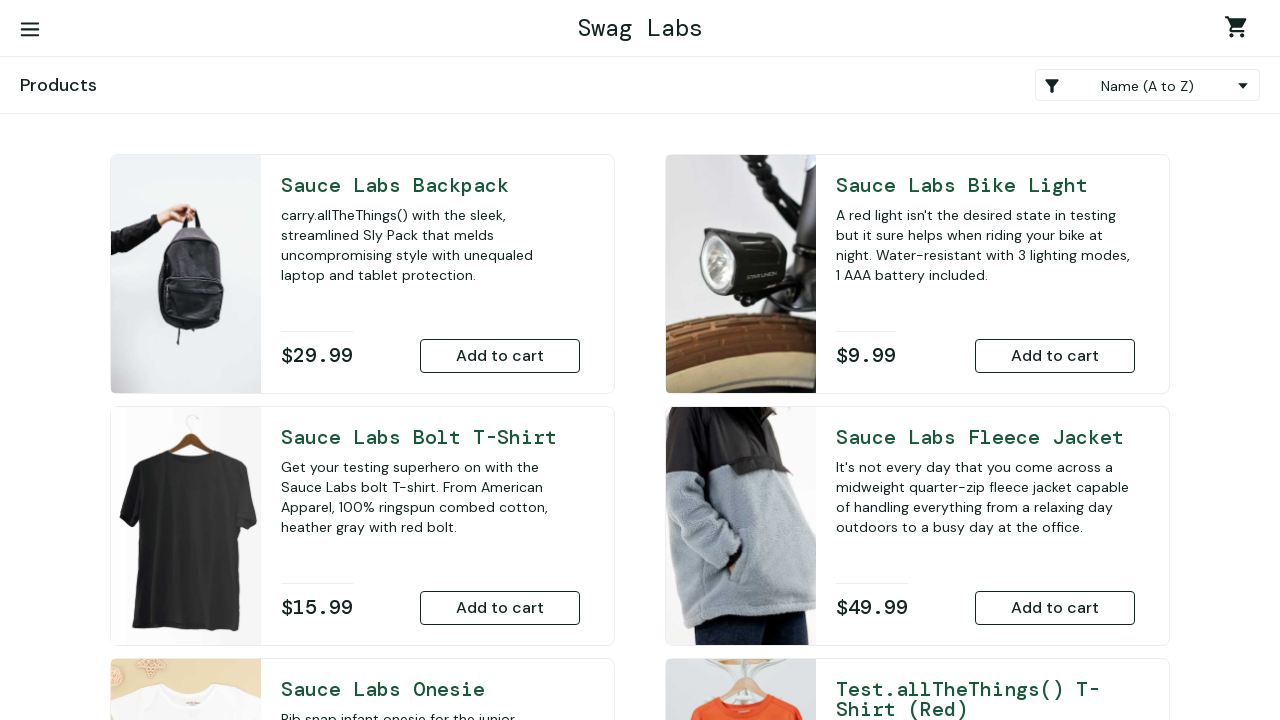

Products page loaded with inventory items visible
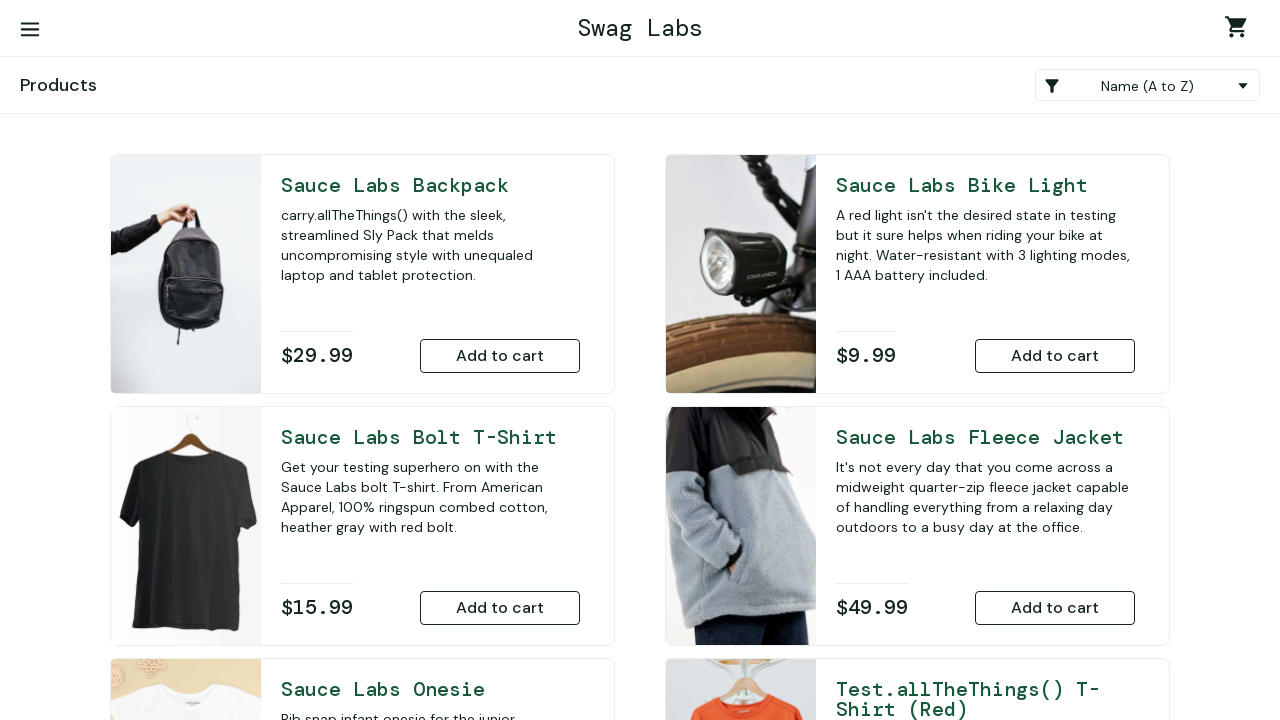

Located 6 product elements on the page
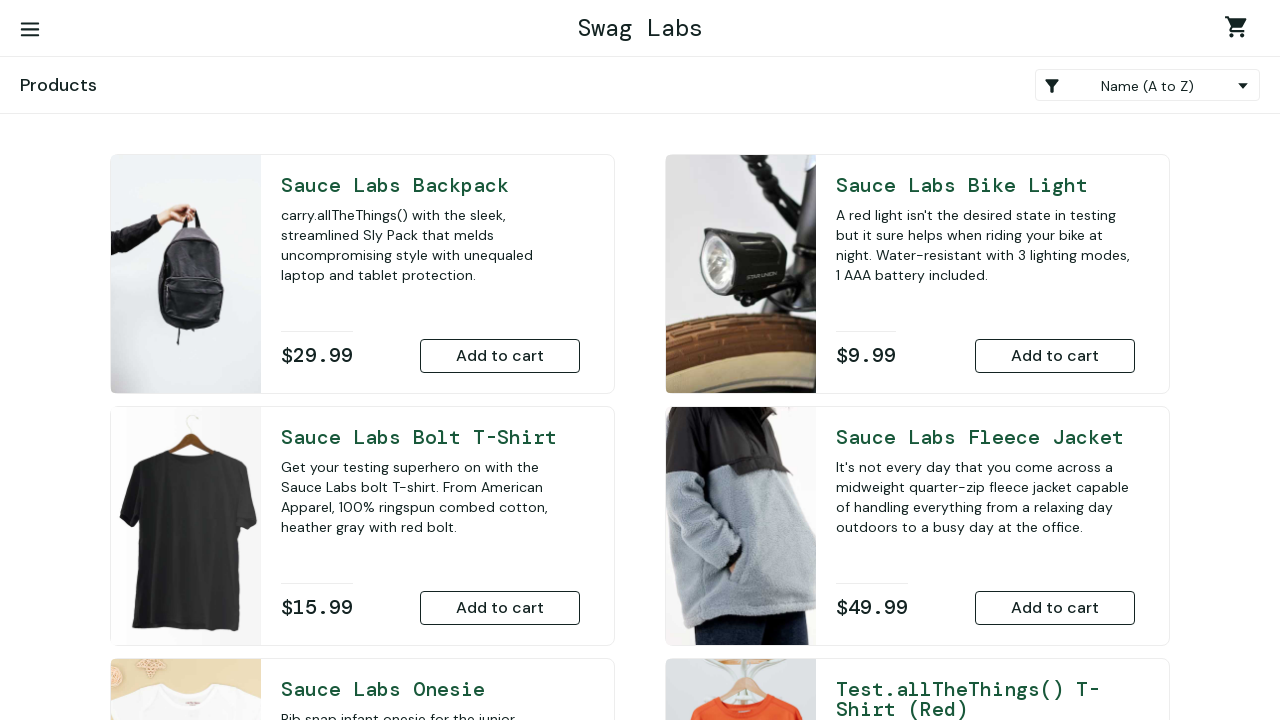

Verified that exactly 6 products are displayed on the listing page
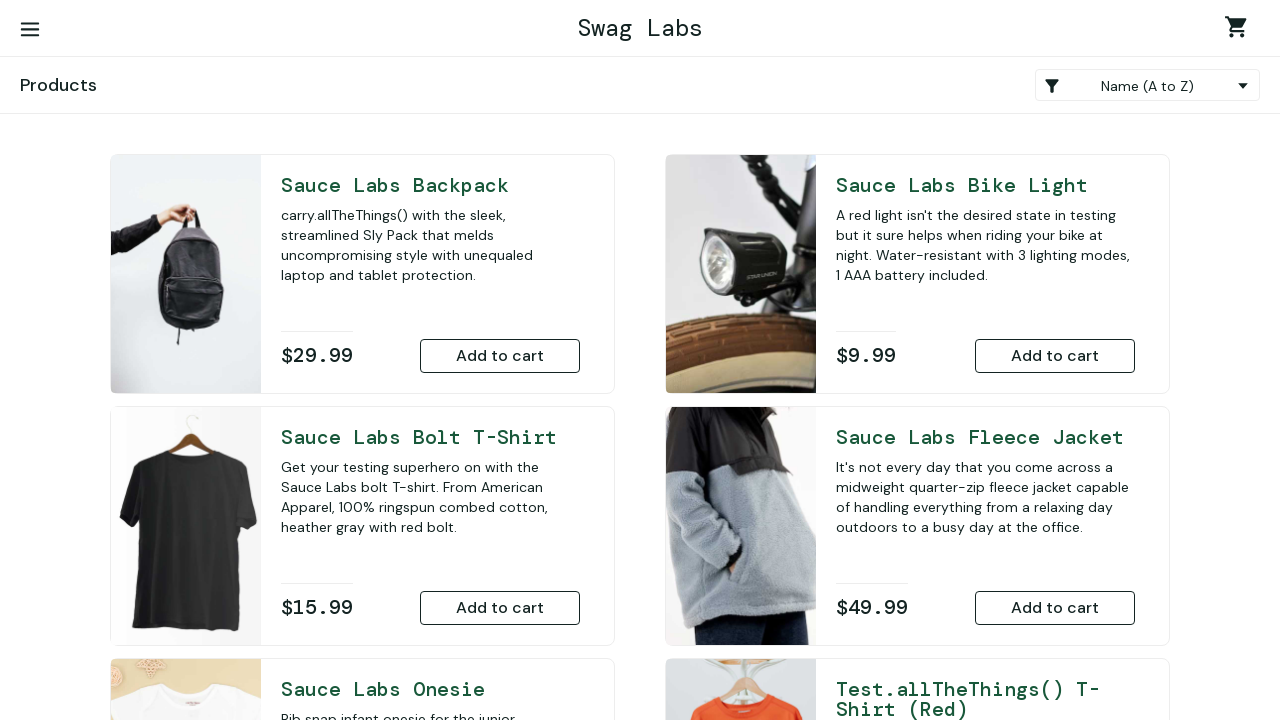

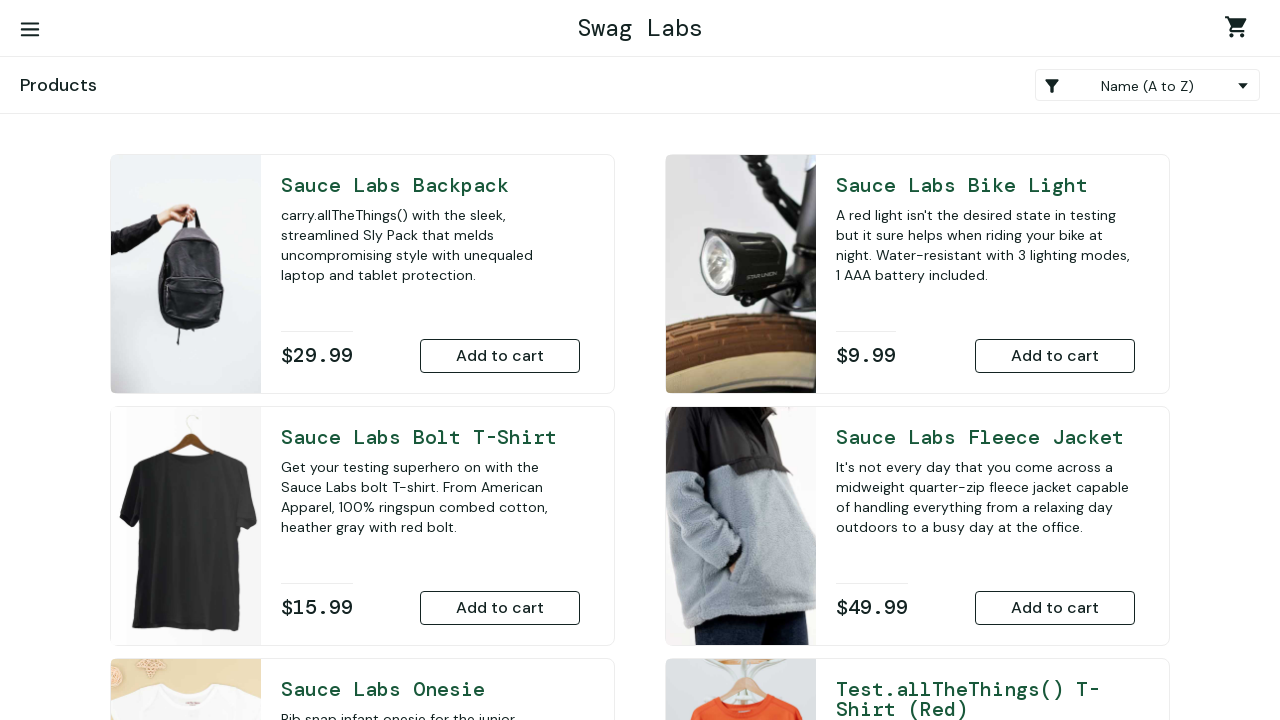